Verifies that the username and password input fields have appropriate placeholder text

Starting URL: https://track.trackinghub.co.ke/login.html?css_url=https://sit-order.trackinghub.co.ke/wialon_auth_css/login.css&access_type=-1&redirect_uri=https://sit-order.trackinghub.co.ke

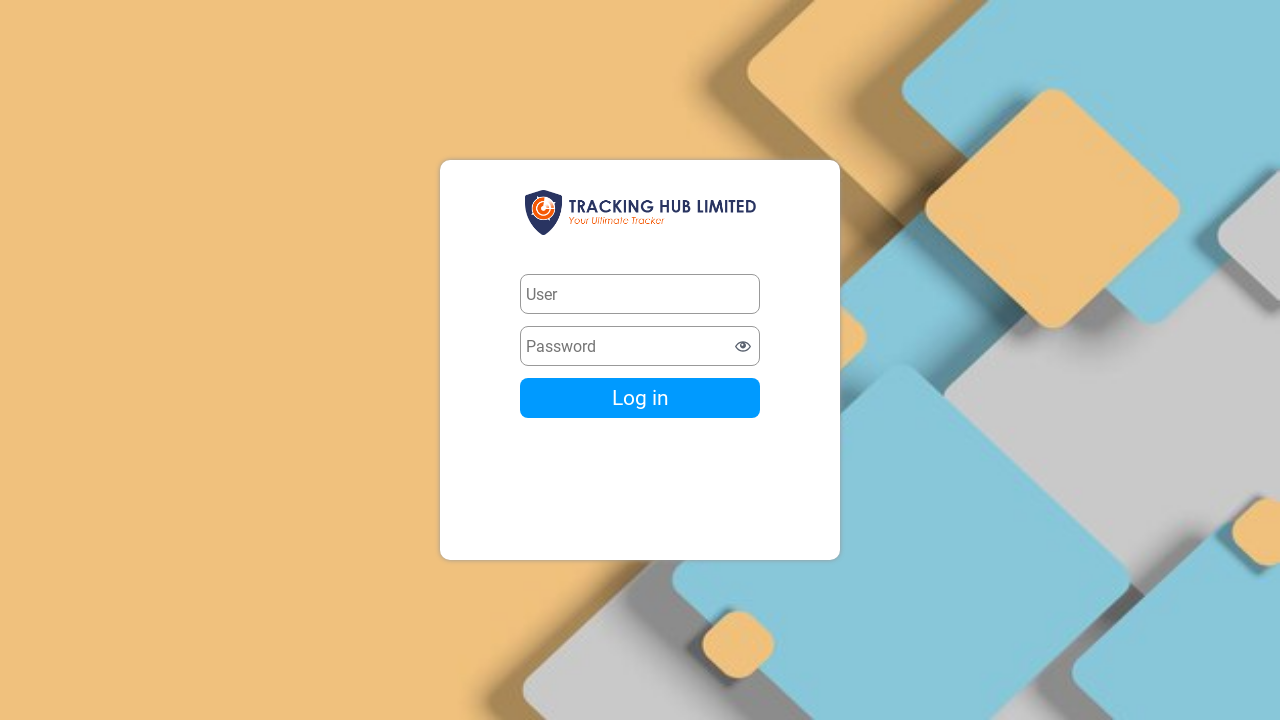

Waited for username input field to be present
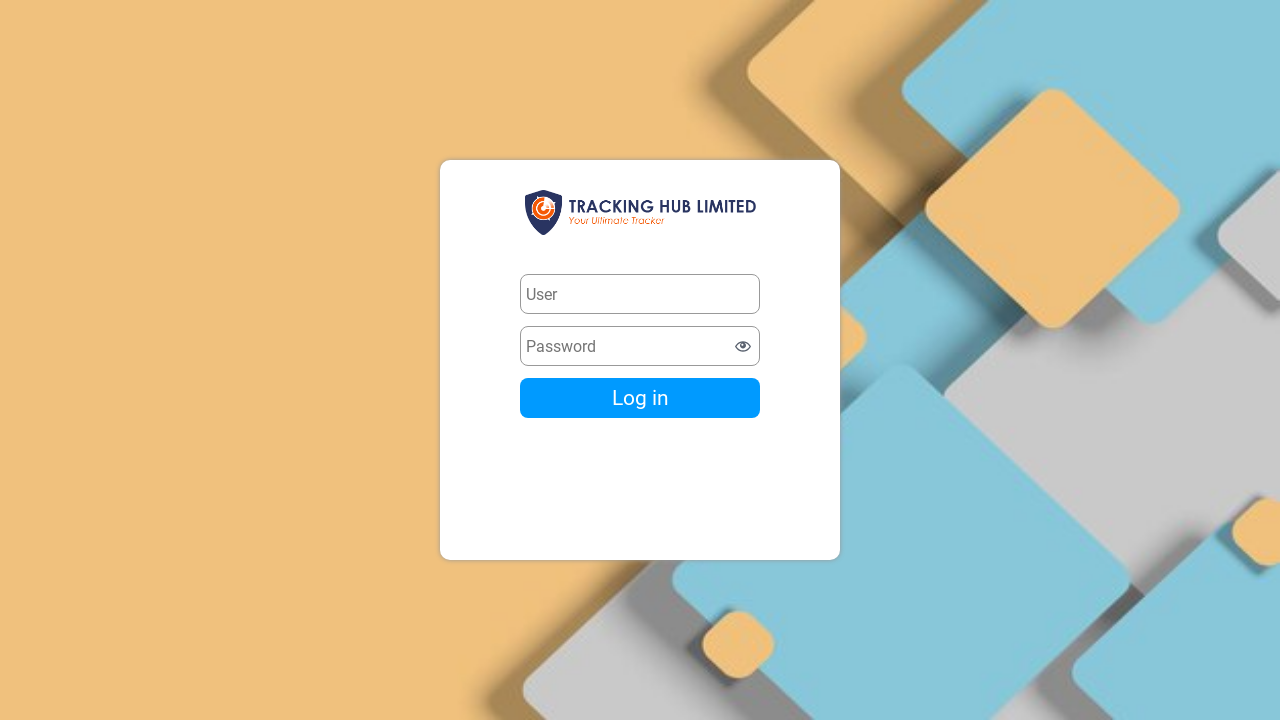

Waited for password input field to be present
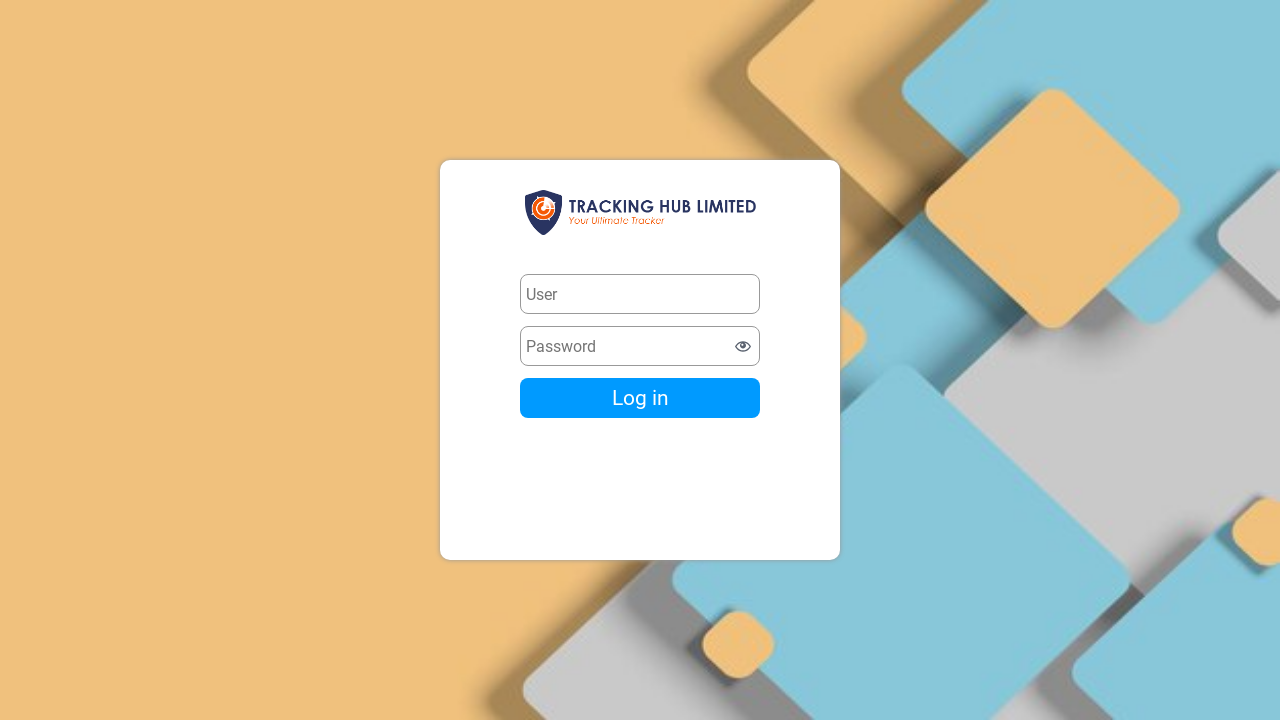

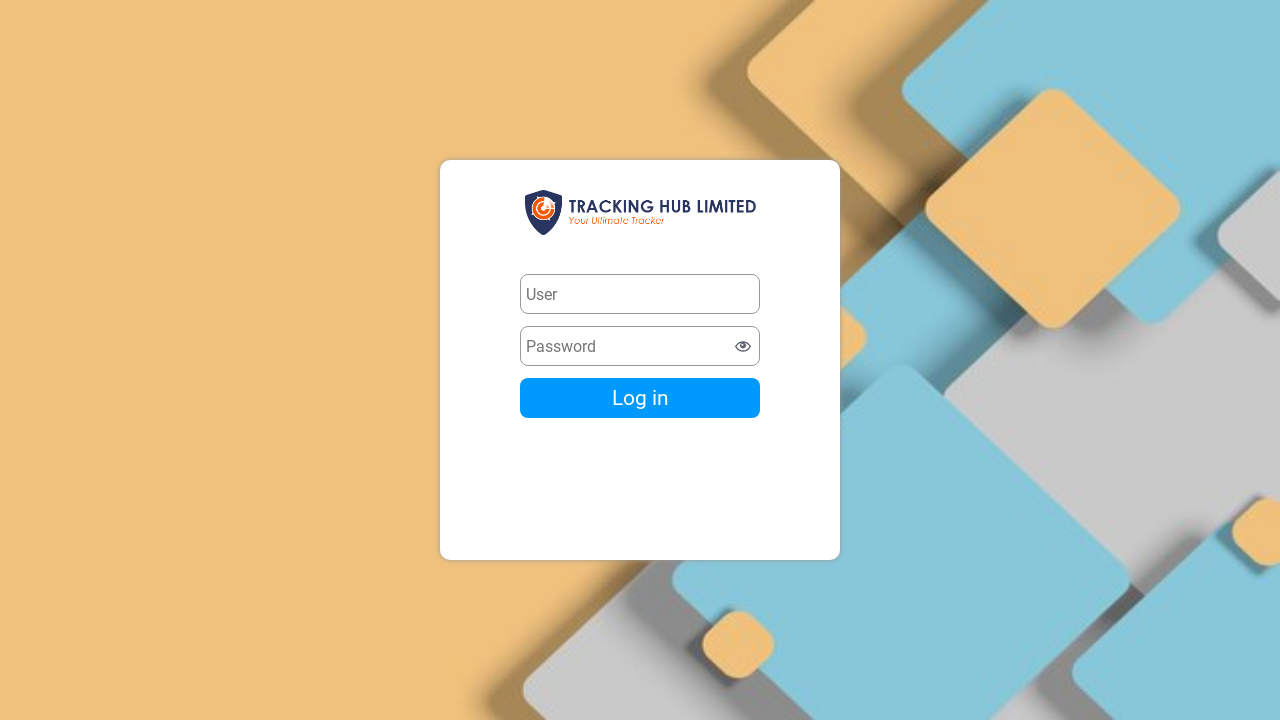